Tests browser window manipulation by setting the window size to 1400x900 and repositioning the window to coordinates (200, 300)

Starting URL: https://www.youtube.com/

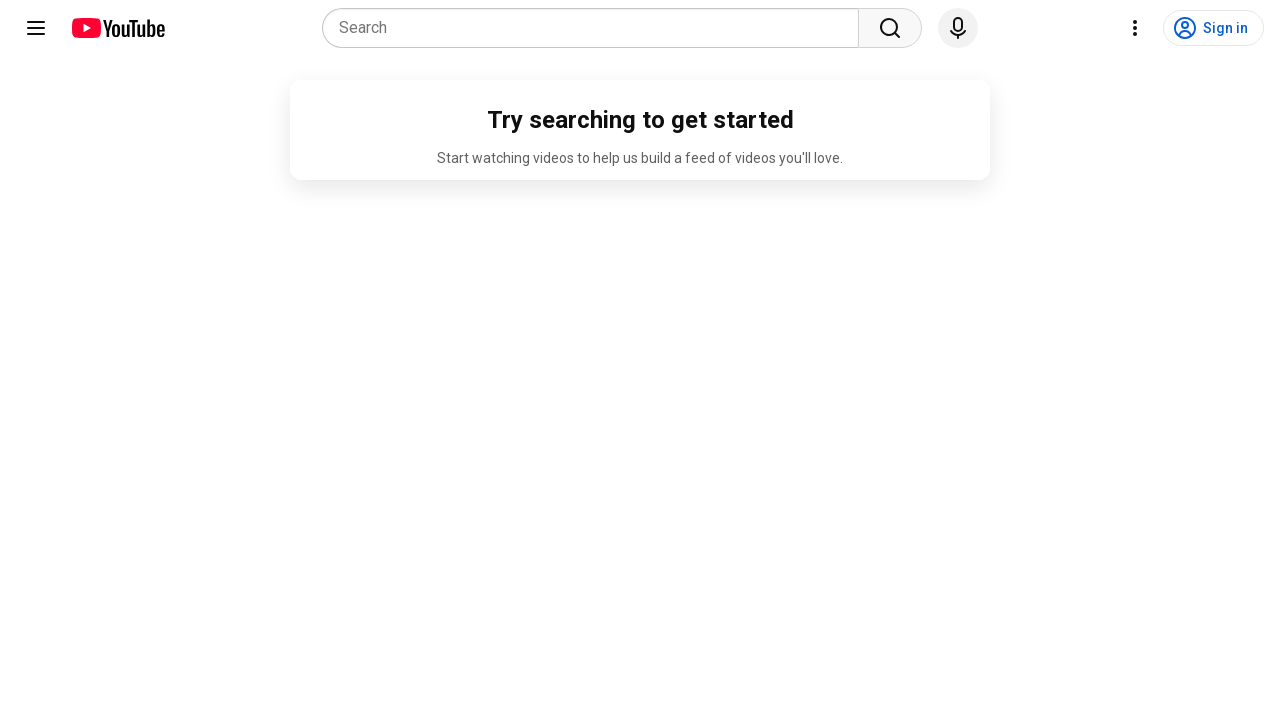

Set browser window size to 1400x900
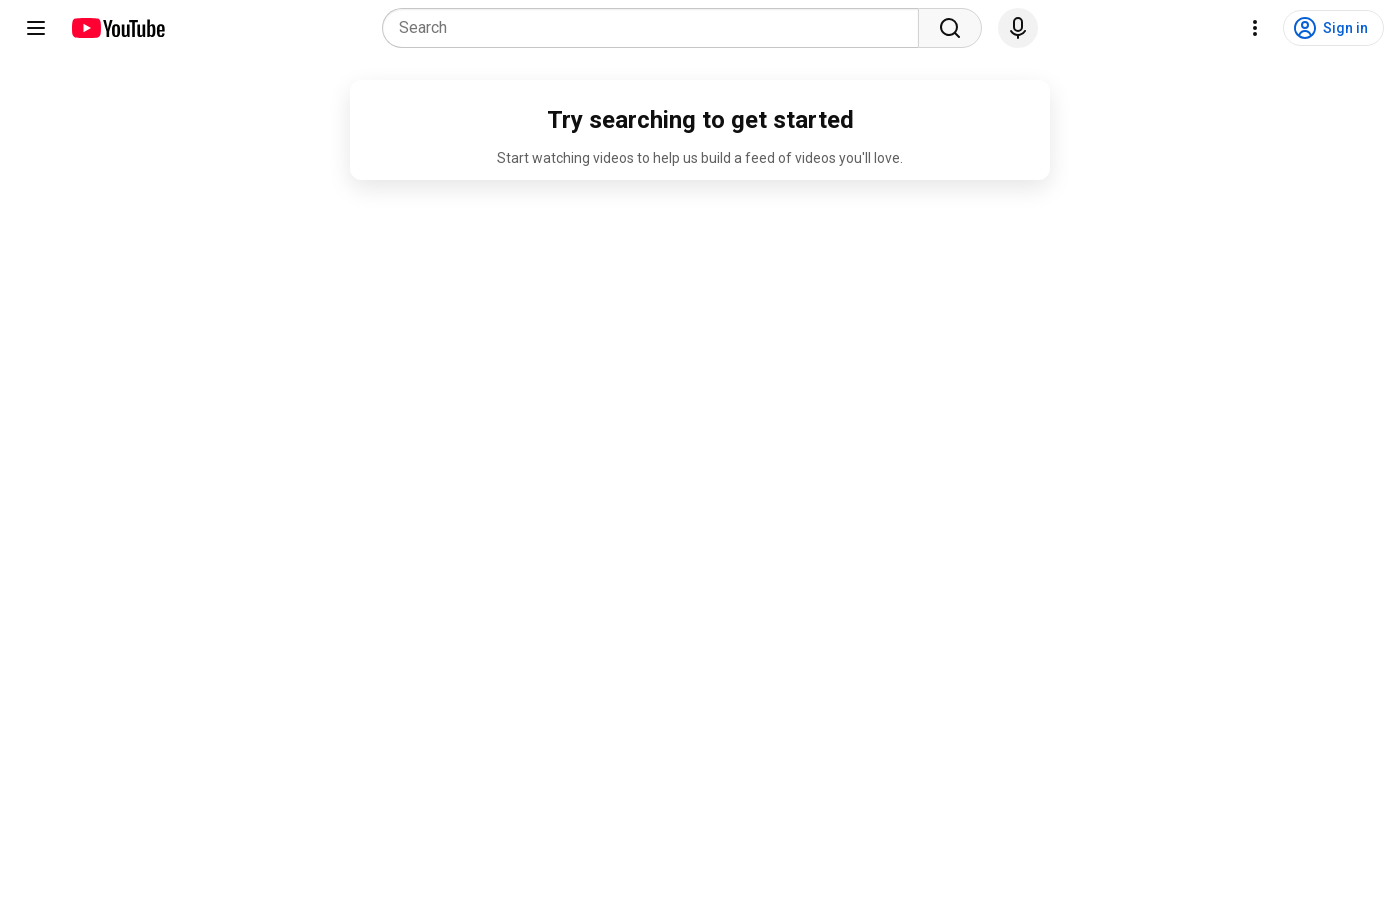

Waited 3 seconds to observe window size change
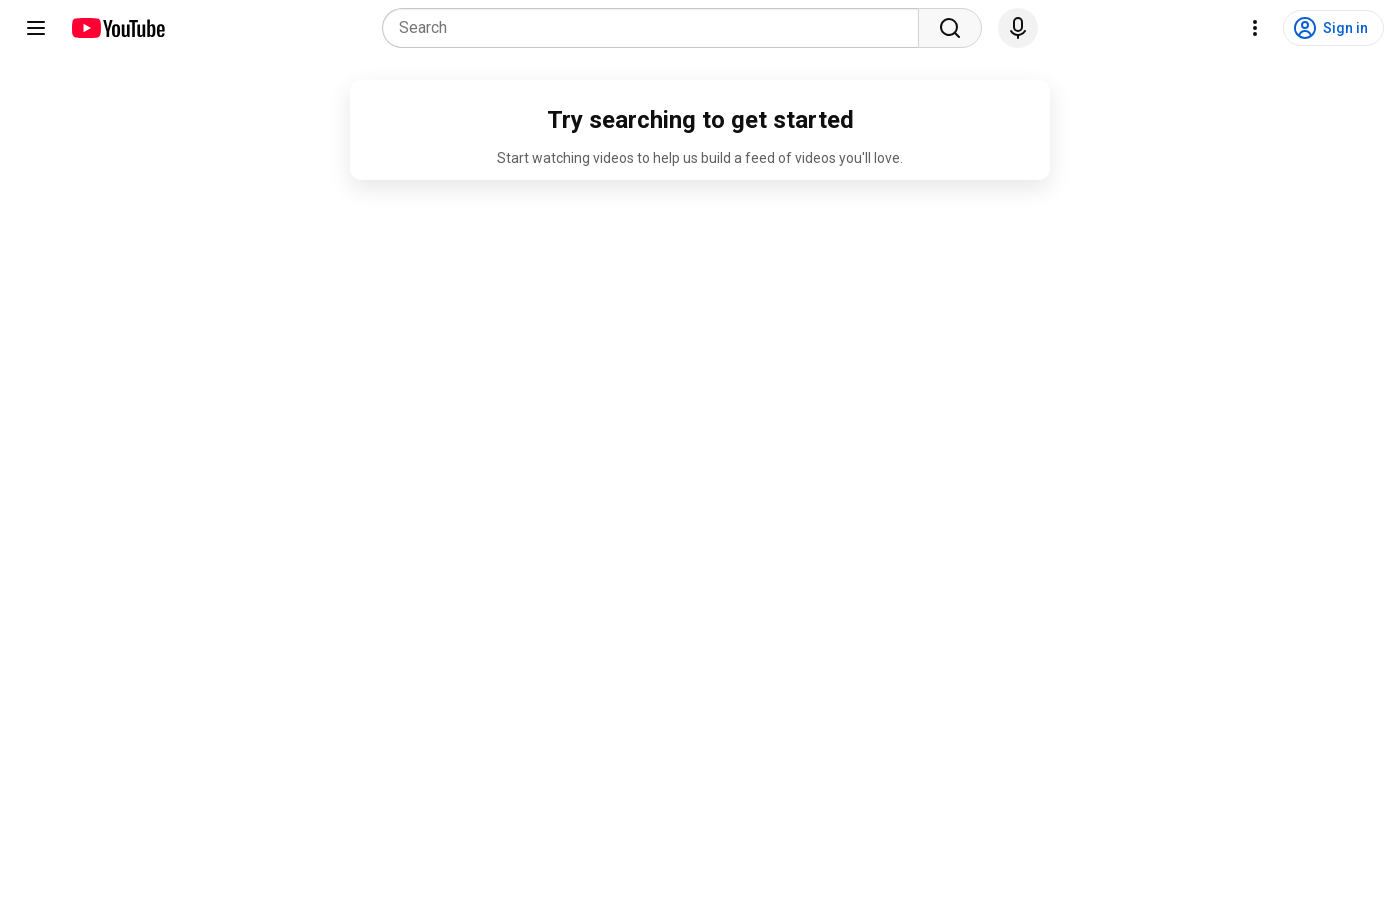

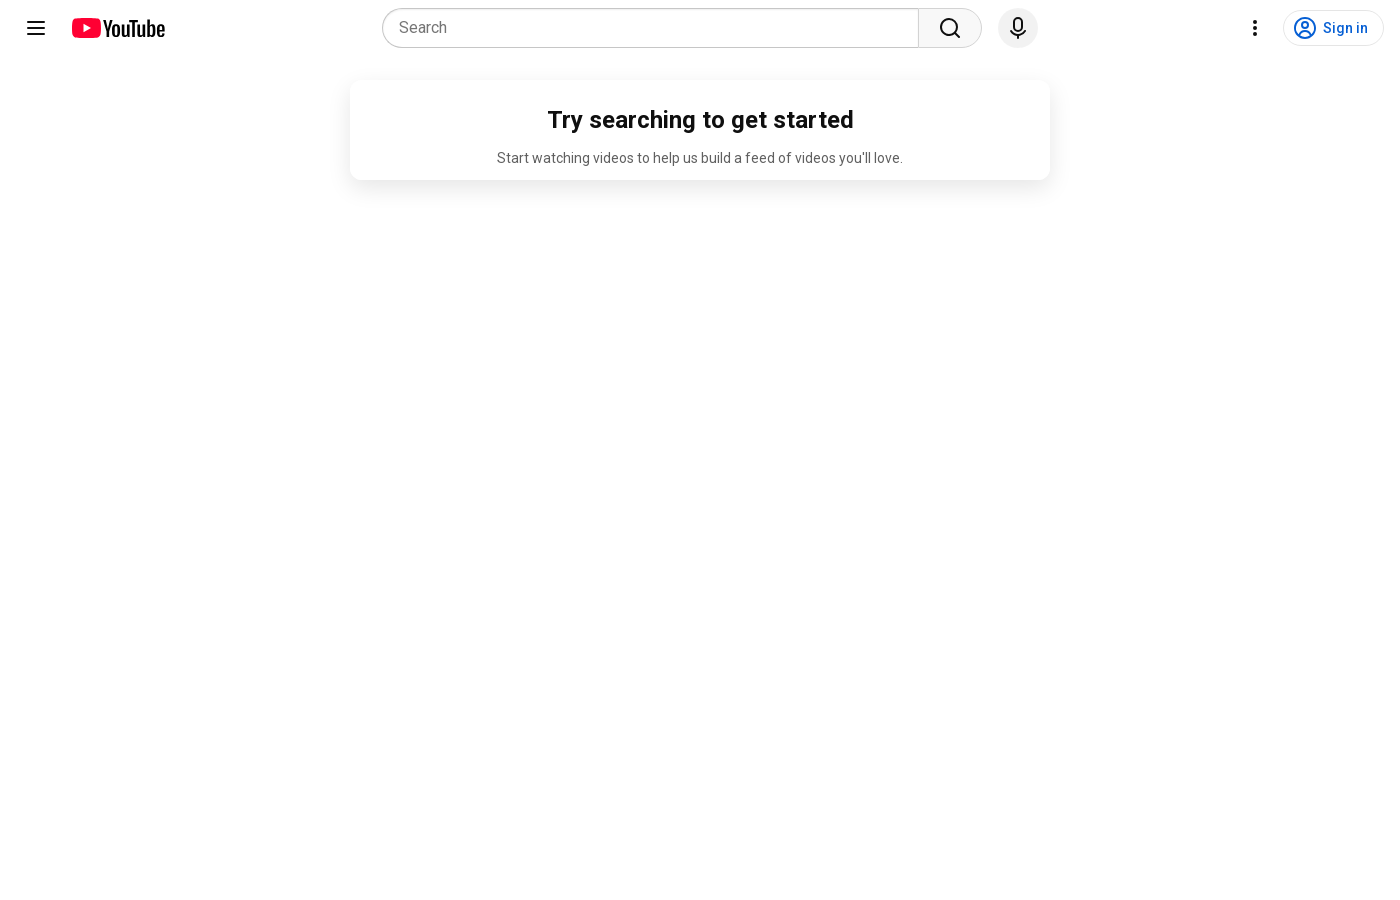